Tests Google Translate by entering text into the source text input field and waiting for the translation result to appear.

Starting URL: https://translate.google.com

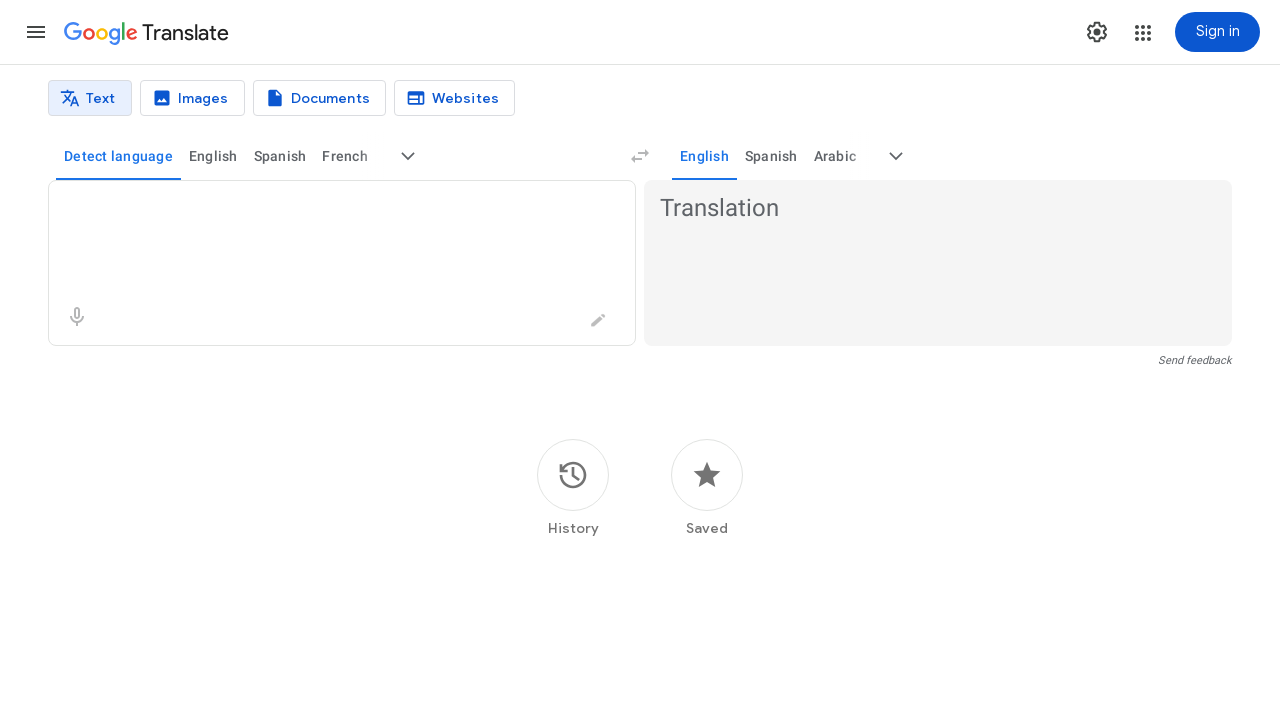

Located source text input area
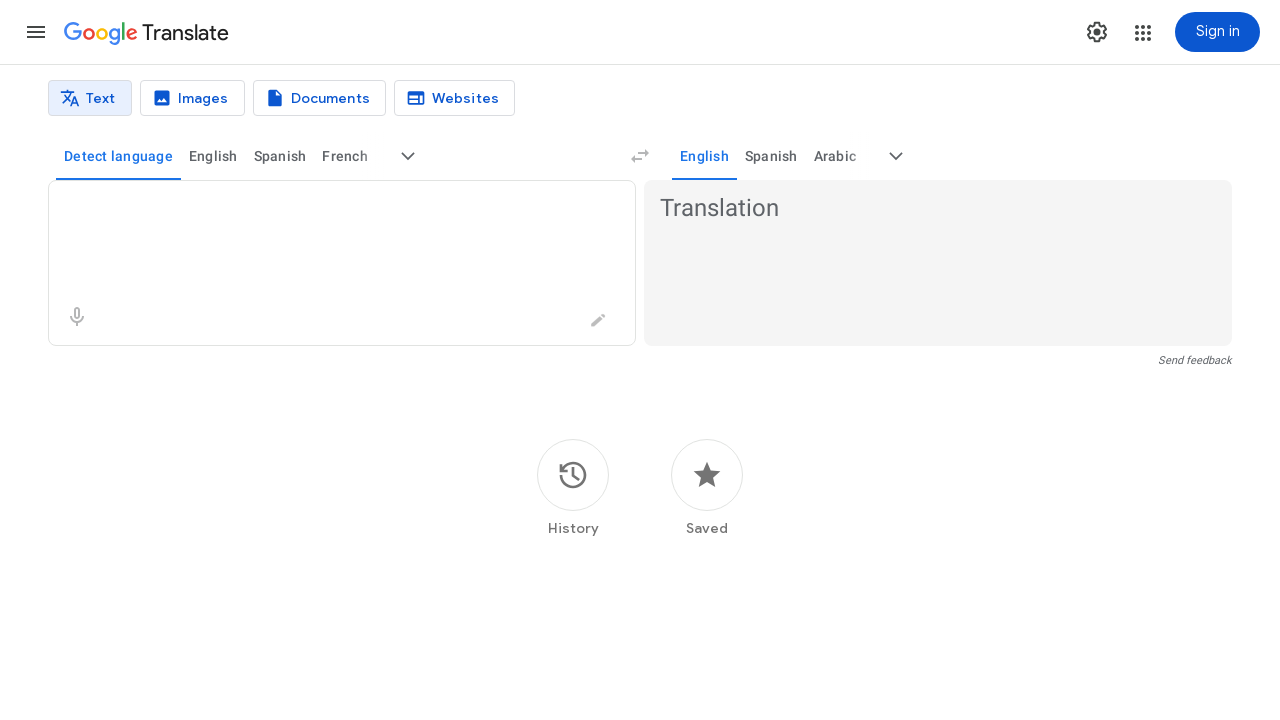

Filled source text input with 'Hello, how are you today?'
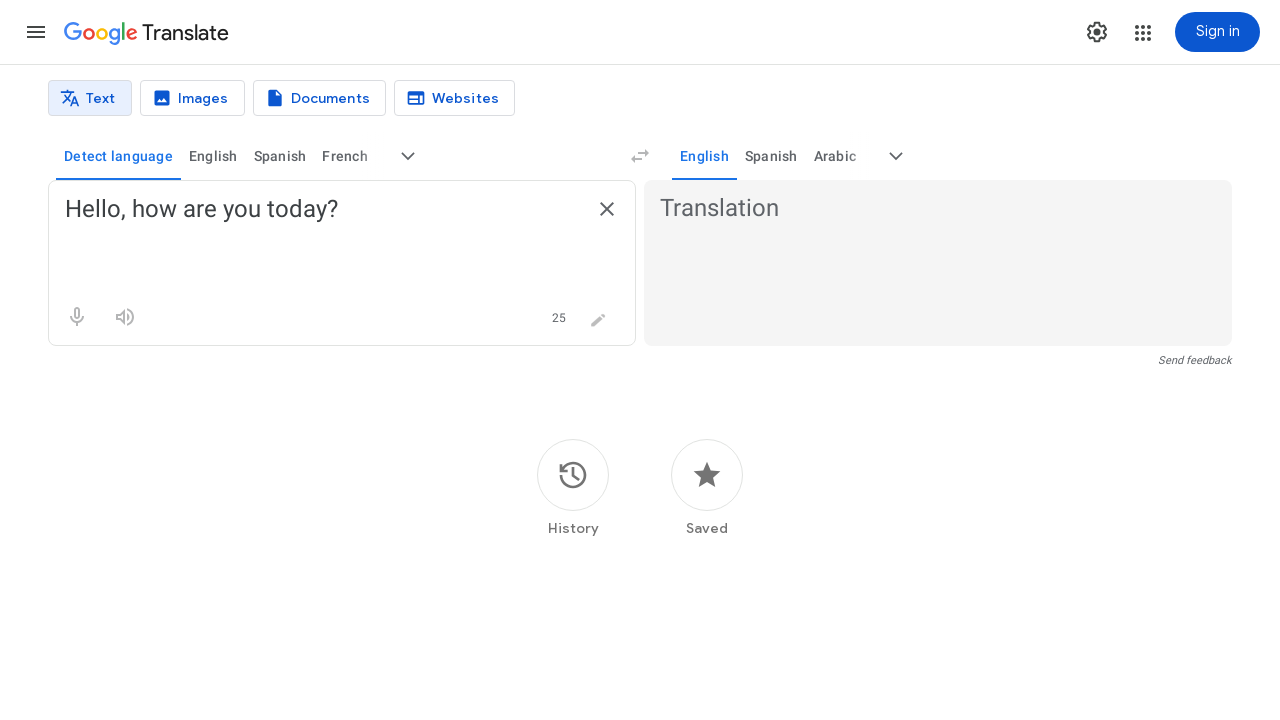

Pressed Enter to trigger translation
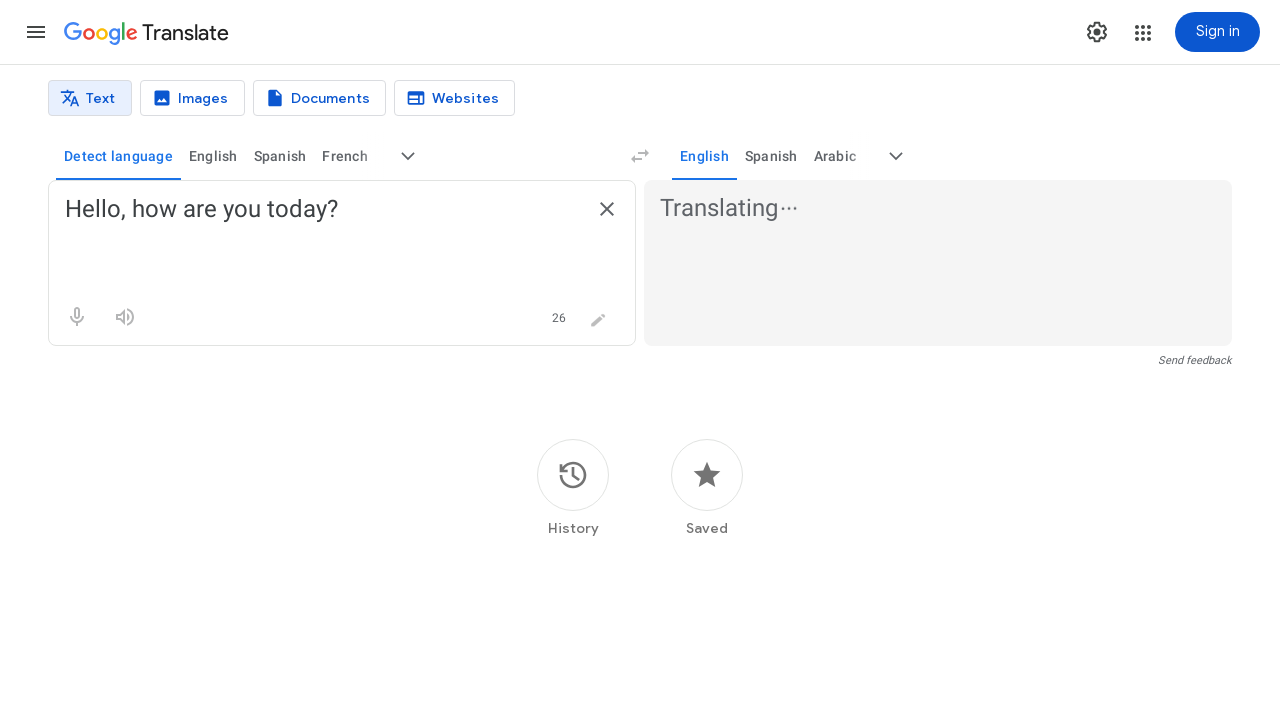

Translation result appeared
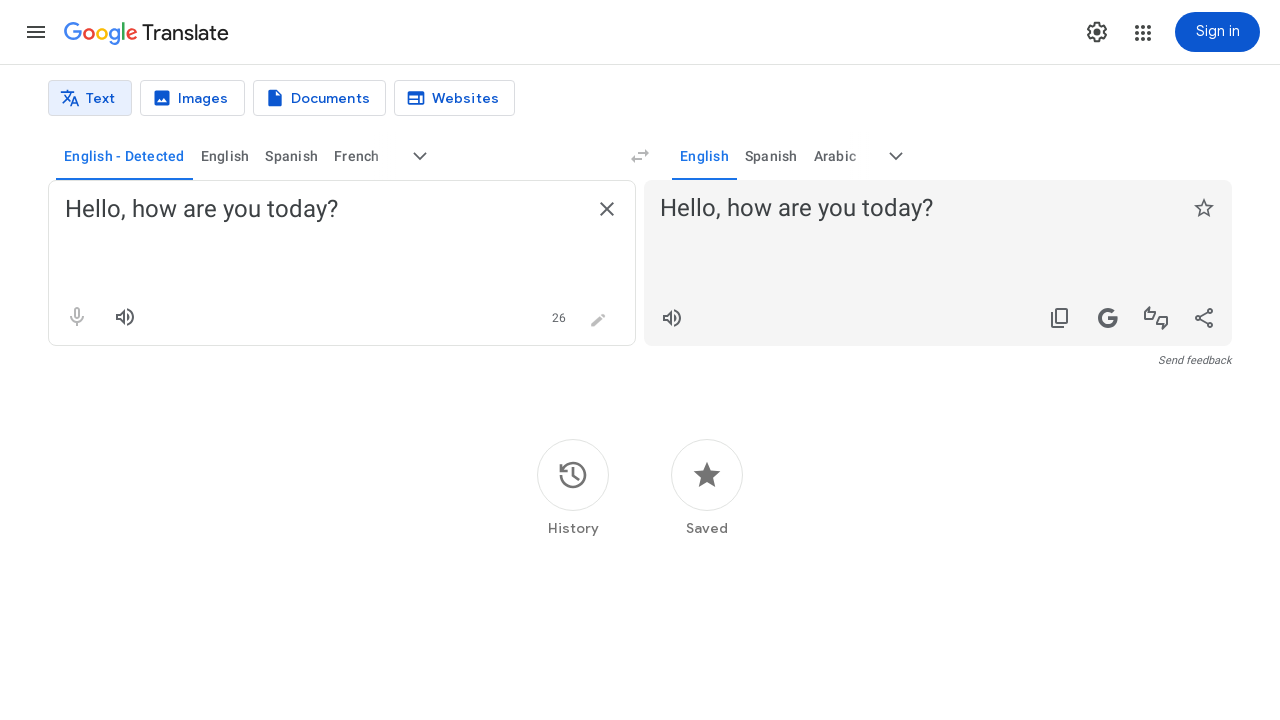

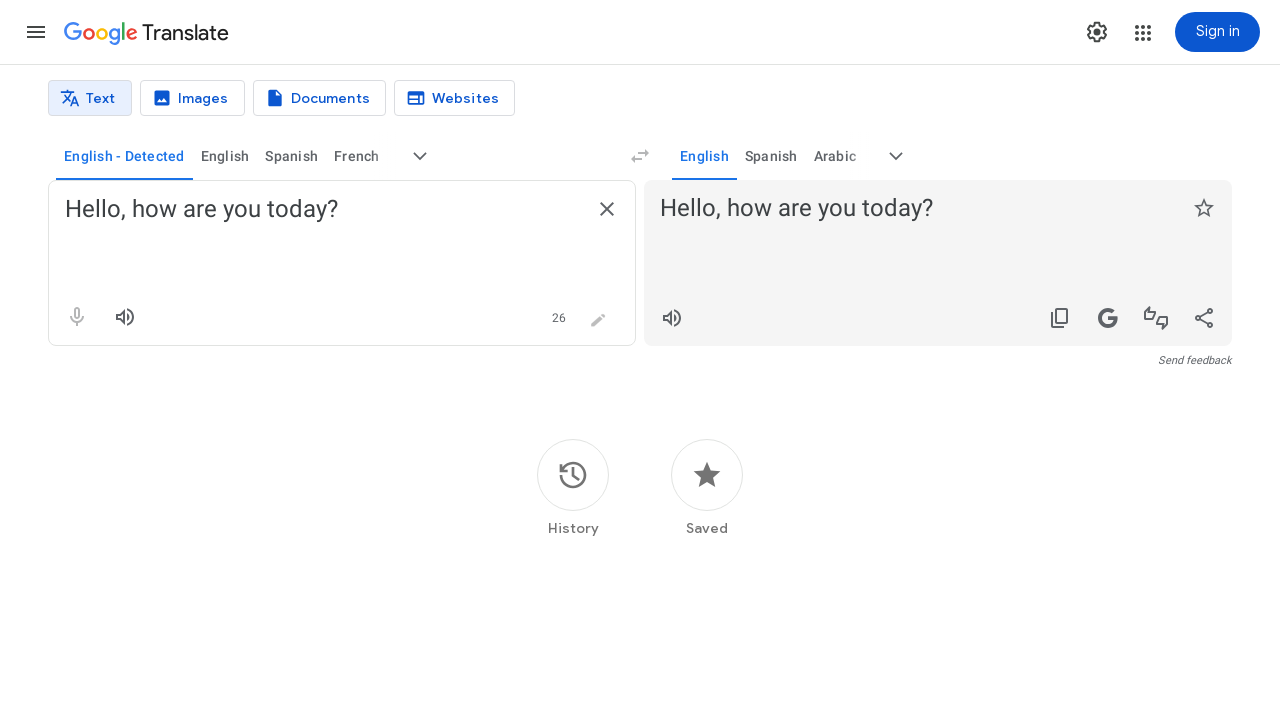